Tests navigating to Radio Button section and selecting the Yes radio button

Starting URL: https://demoqa.com/elements

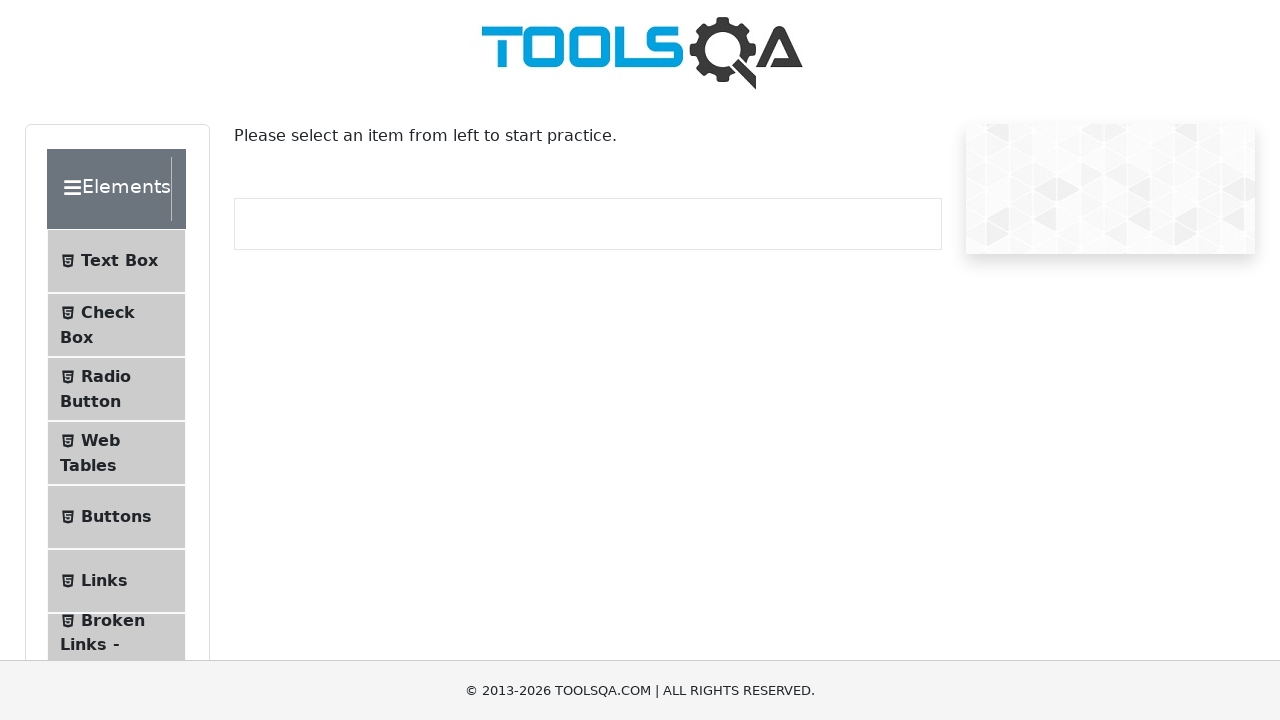

Waited for page to load (networkidle)
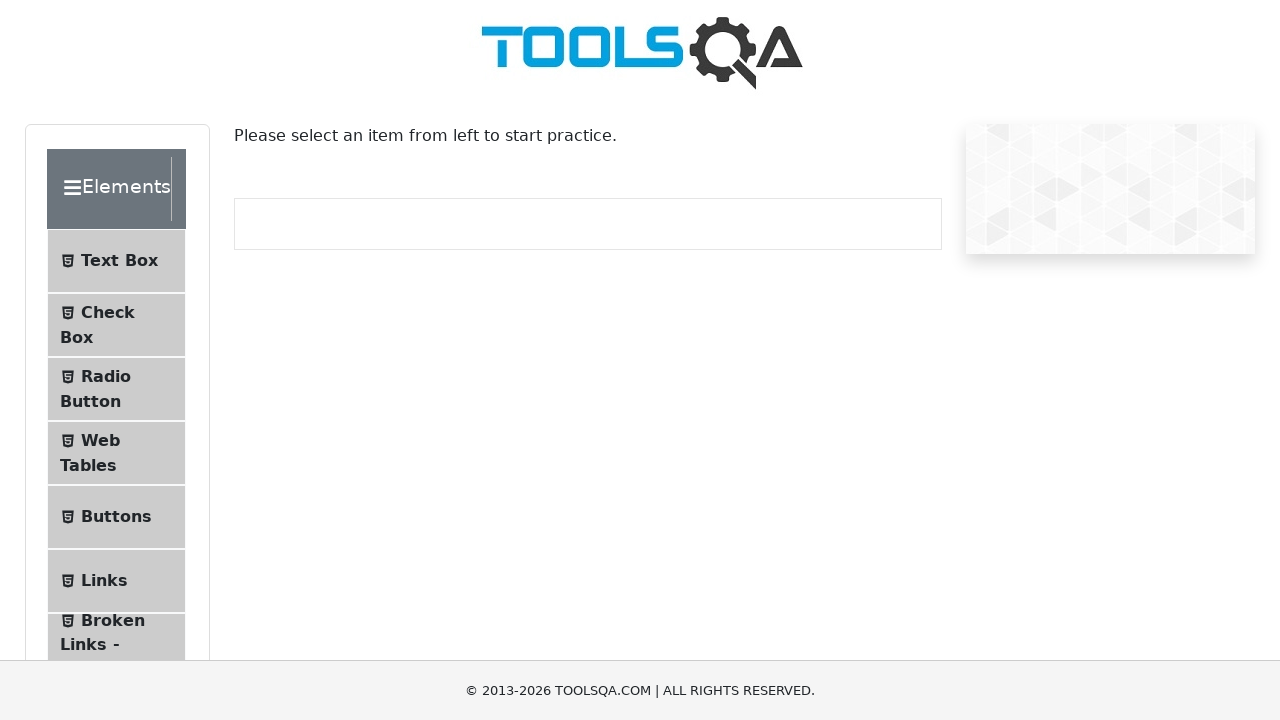

Clicked on Radio Button menu item at (116, 389) on xpath=//span[text()='Radio Button']/..
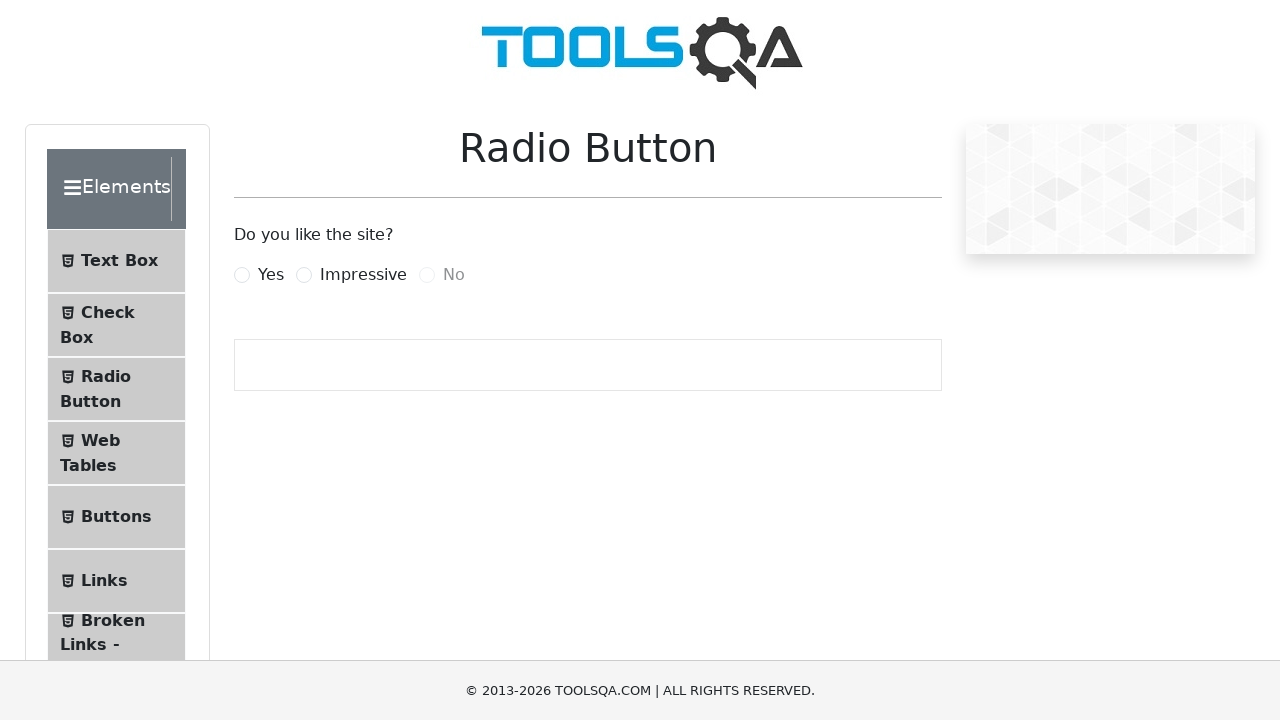

Clicked Yes radio button at (271, 275) on xpath=//input[@id='yesRadio']/following-sibling::label
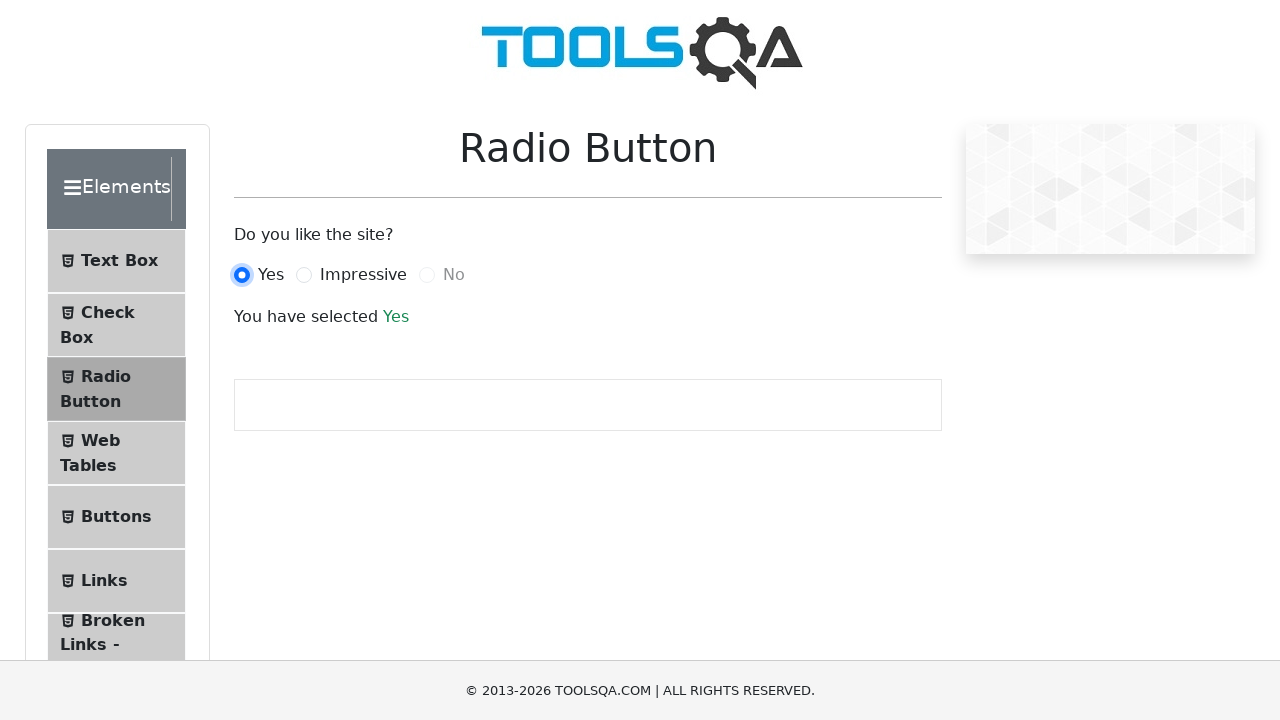

Located success message element
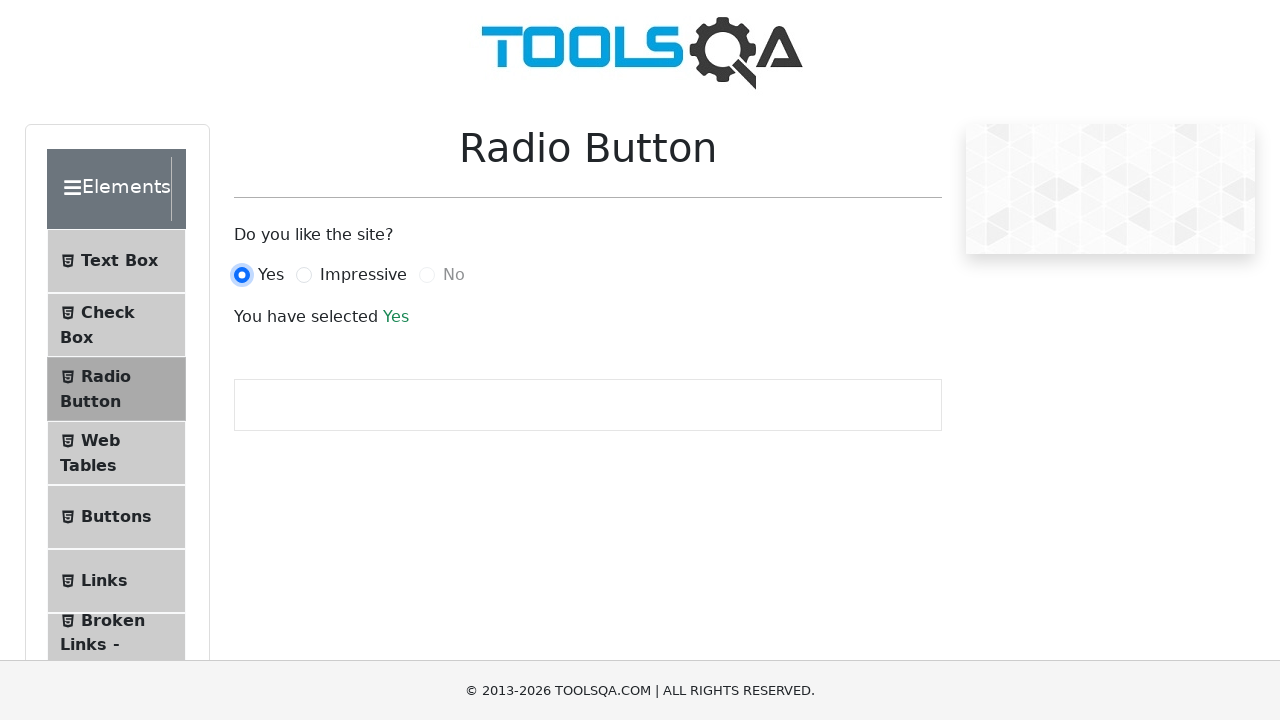

Verified success message displays 'Yes'
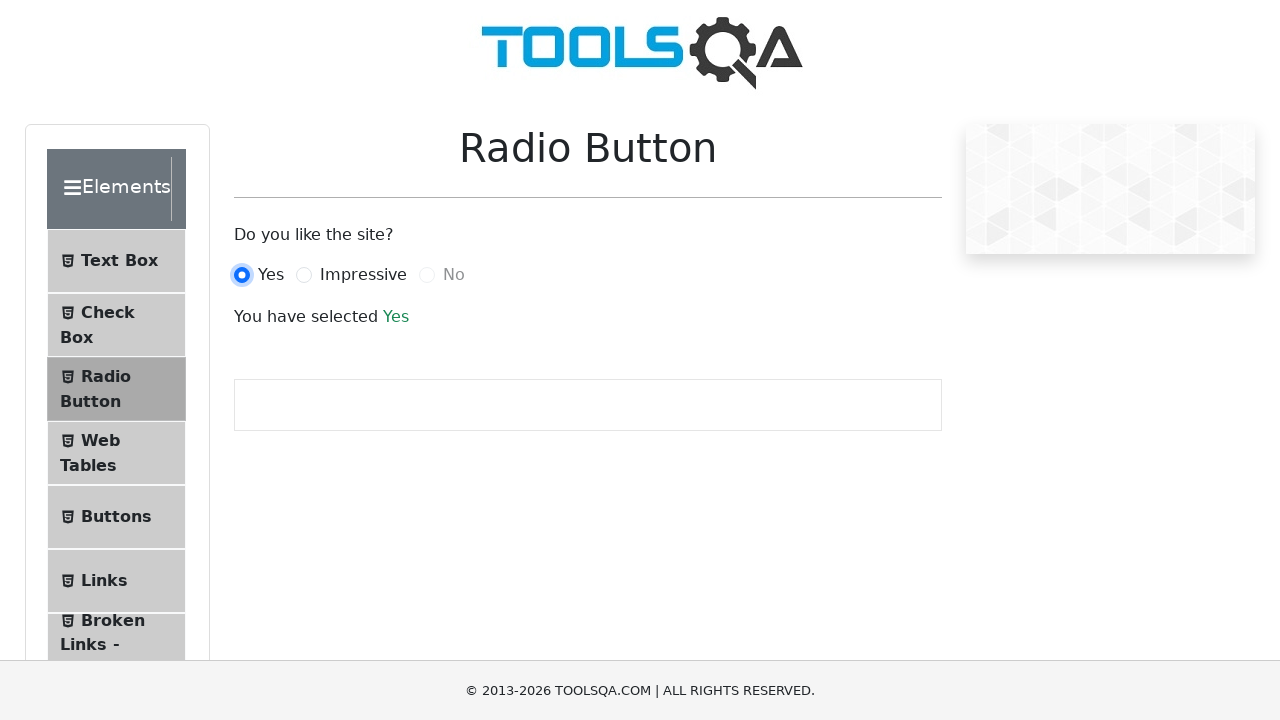

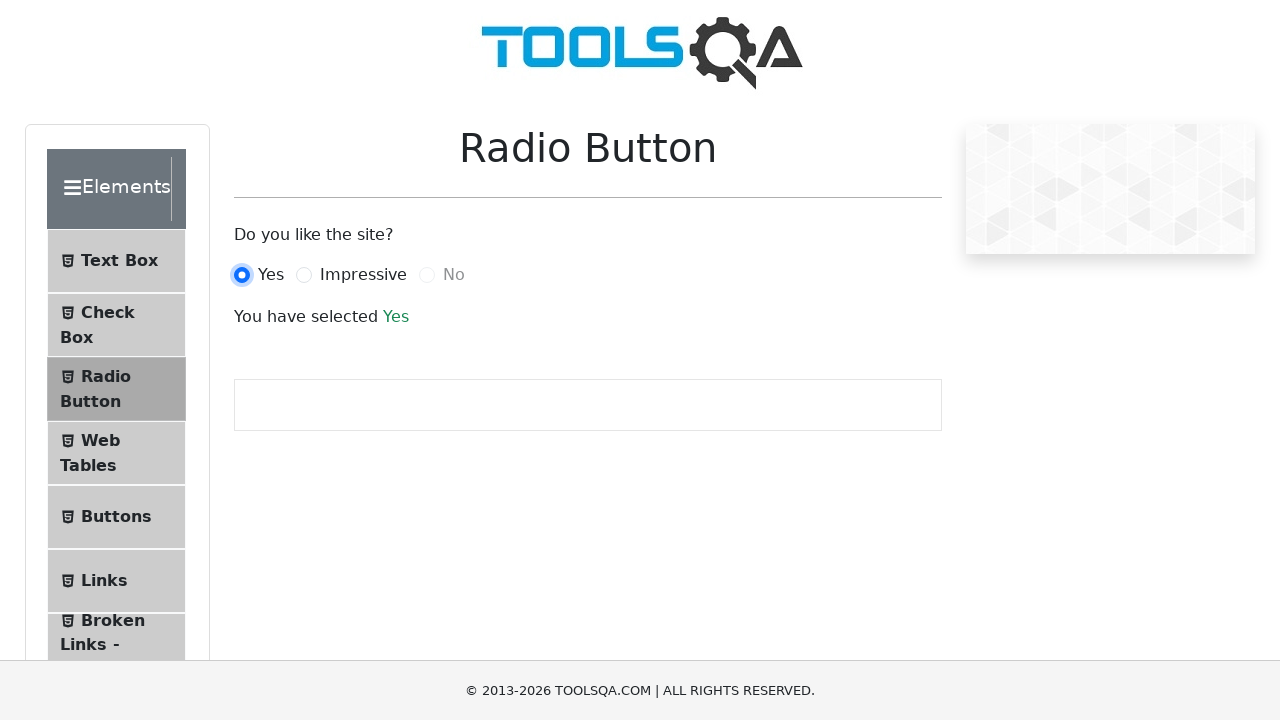